Tests a shopping filter functionality by selecting a black color filter and clicking the filter button to display filtered product results on a grid hackathon demo page.

Starting URL: https://demo.applitools.com/gridHackathonV2.html

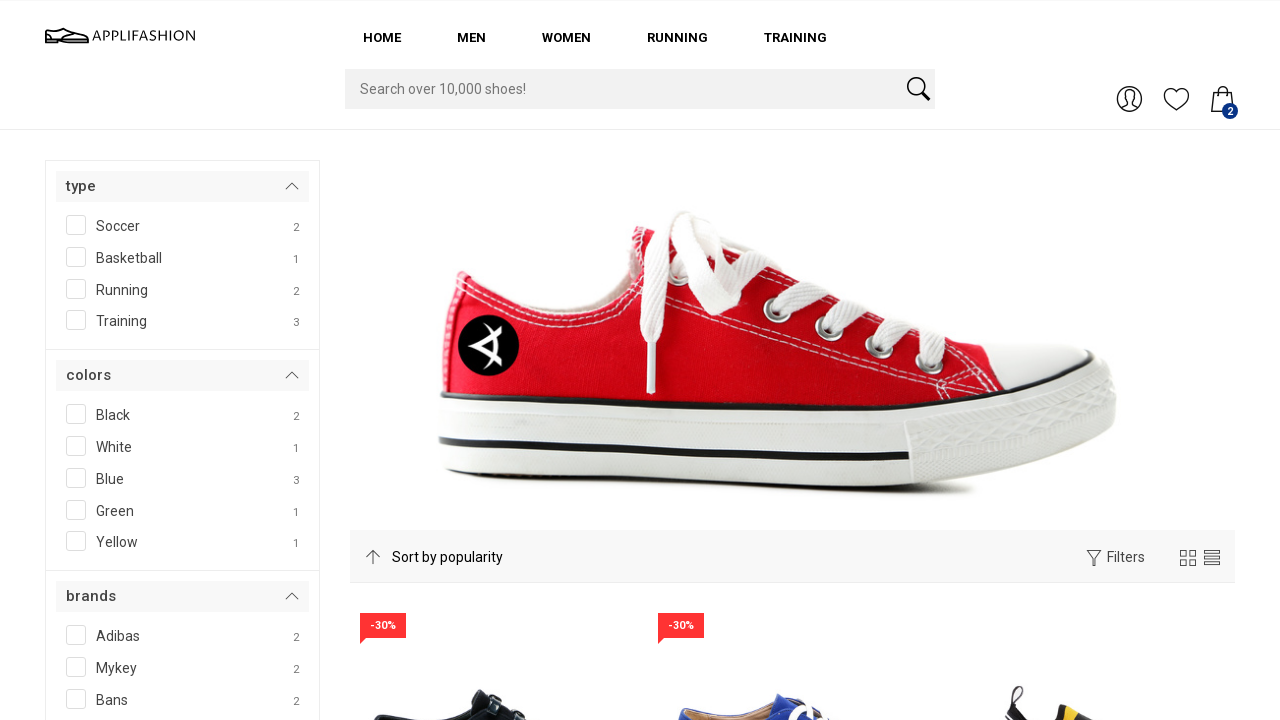

Clicked on black color filter checkbox at (76, 414) on #SPAN__checkmark__107
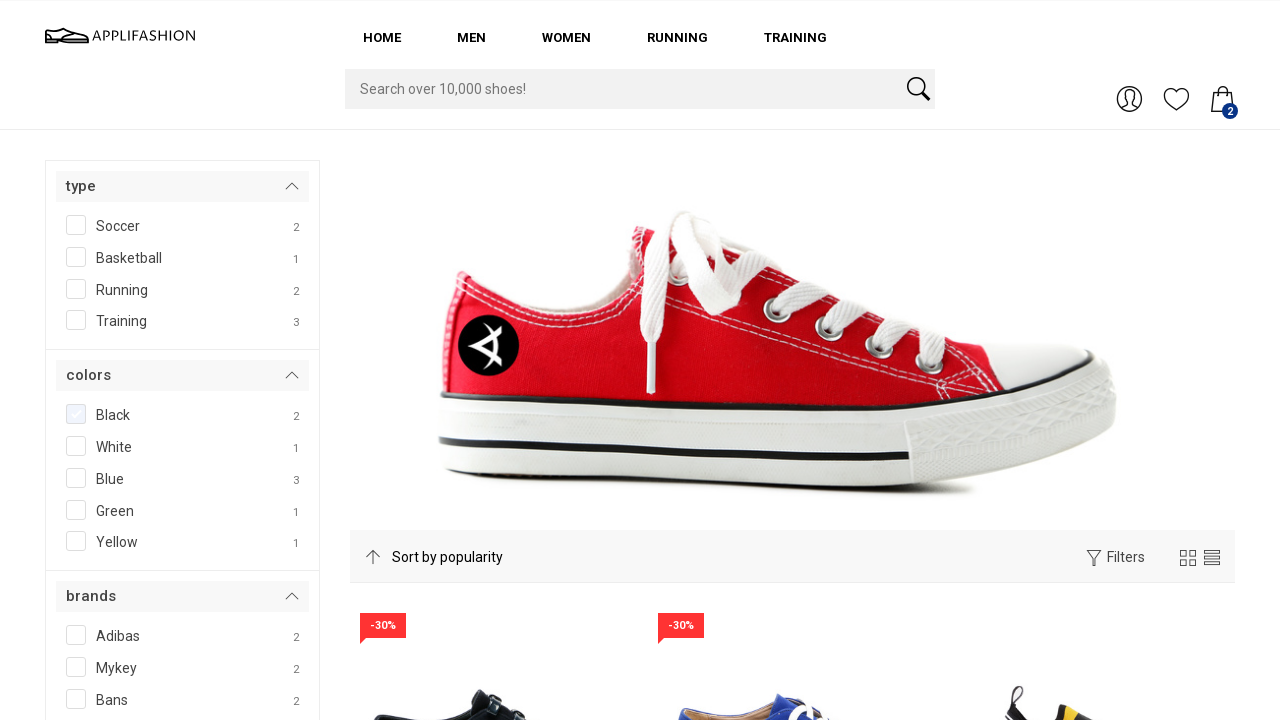

Clicked filter button to apply the black color filter at (103, 360) on #filterBtn
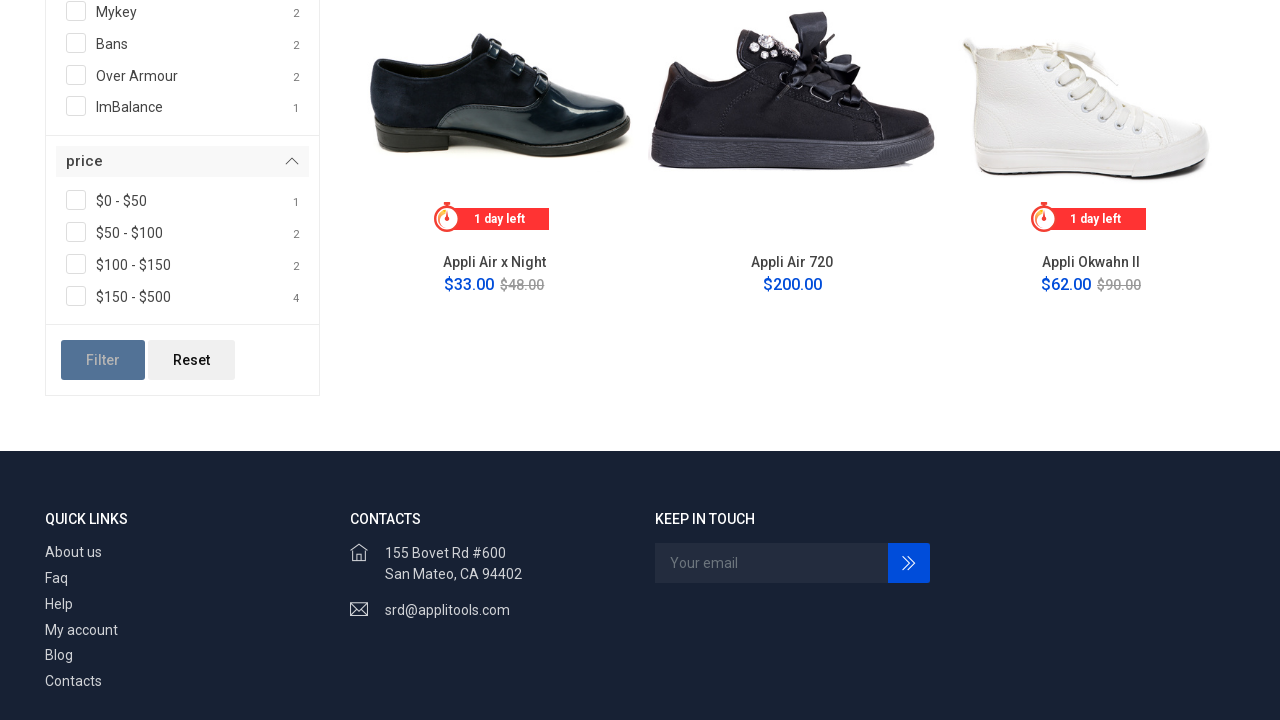

Waited 2 seconds for filtered results to load
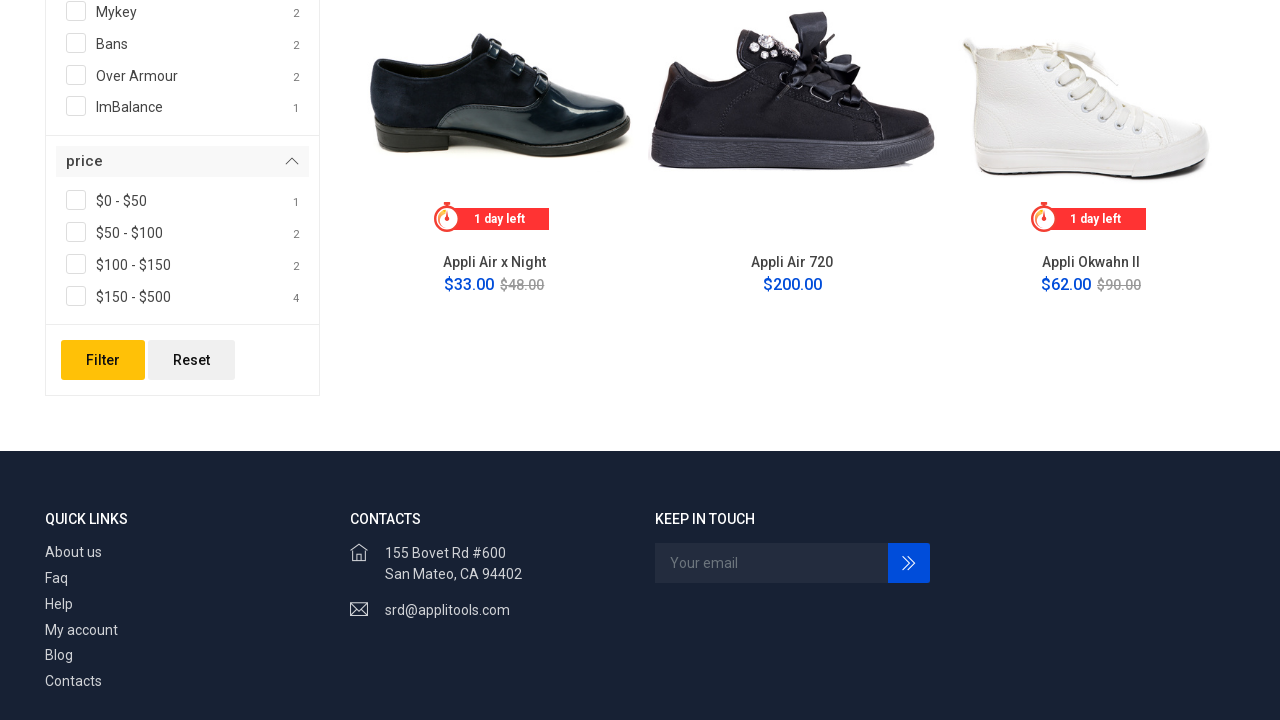

Scrolled down 150 pixels to view filtered product results
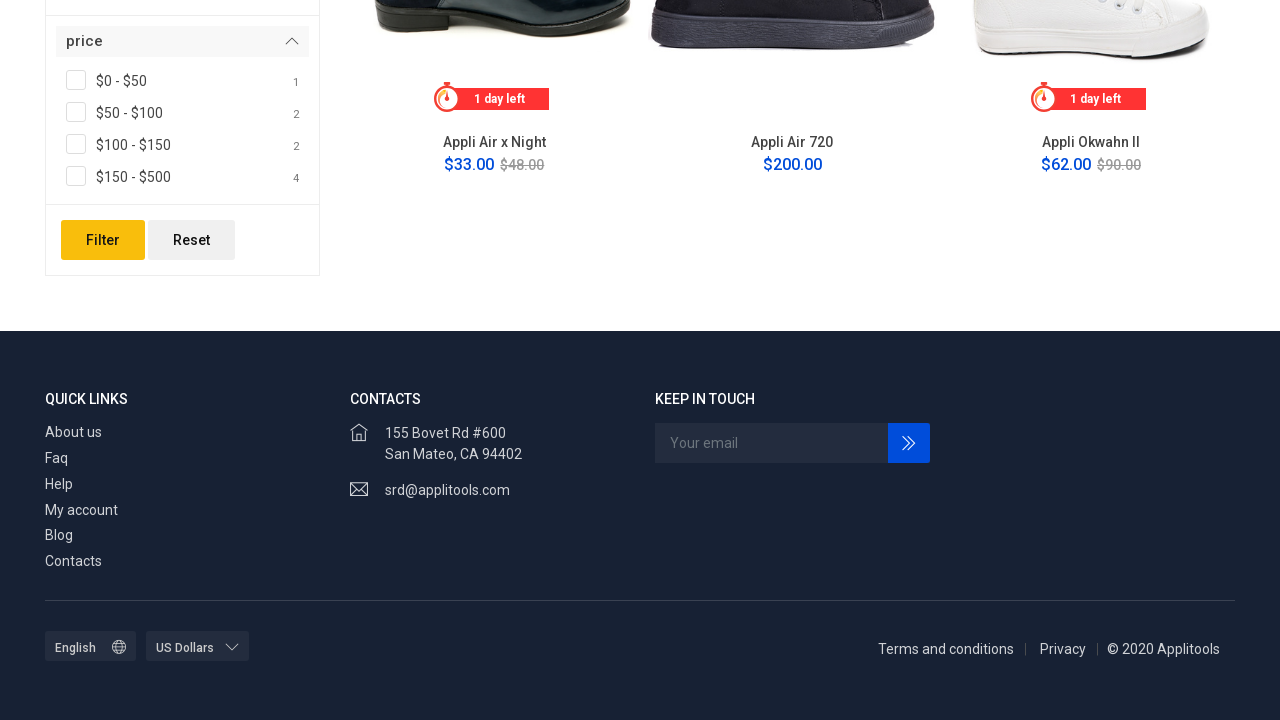

Filtered product grid became visible
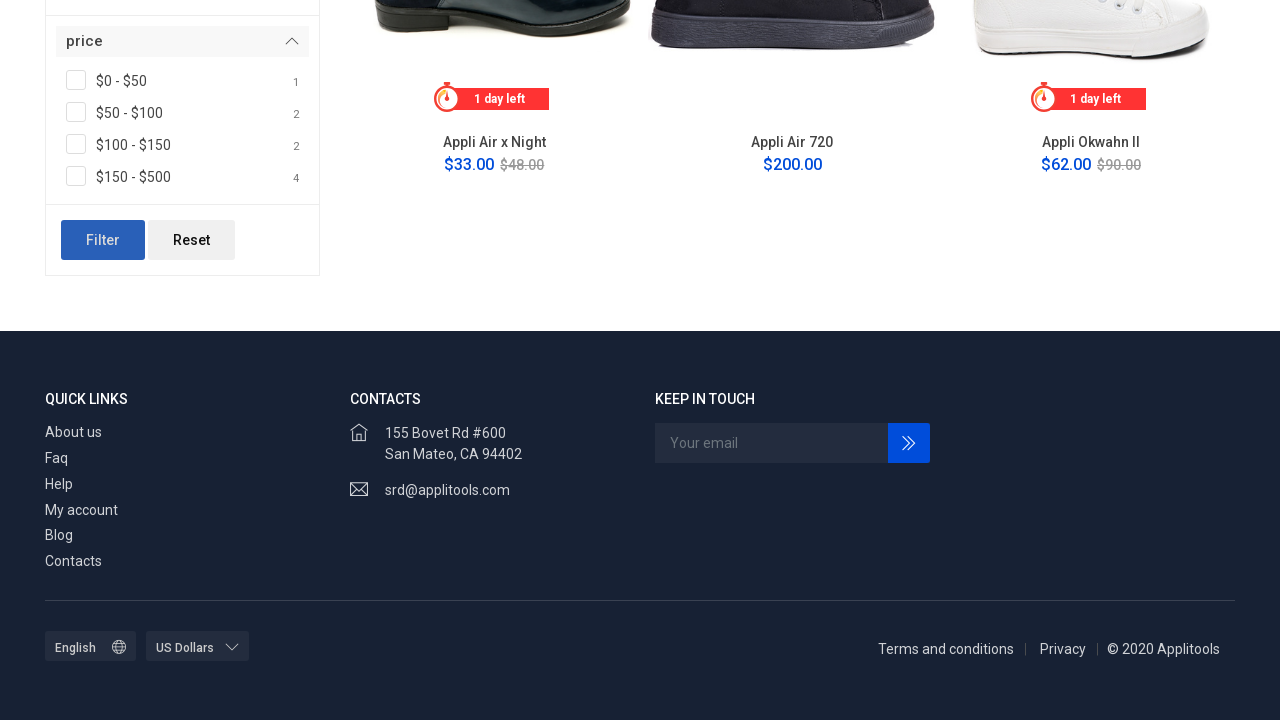

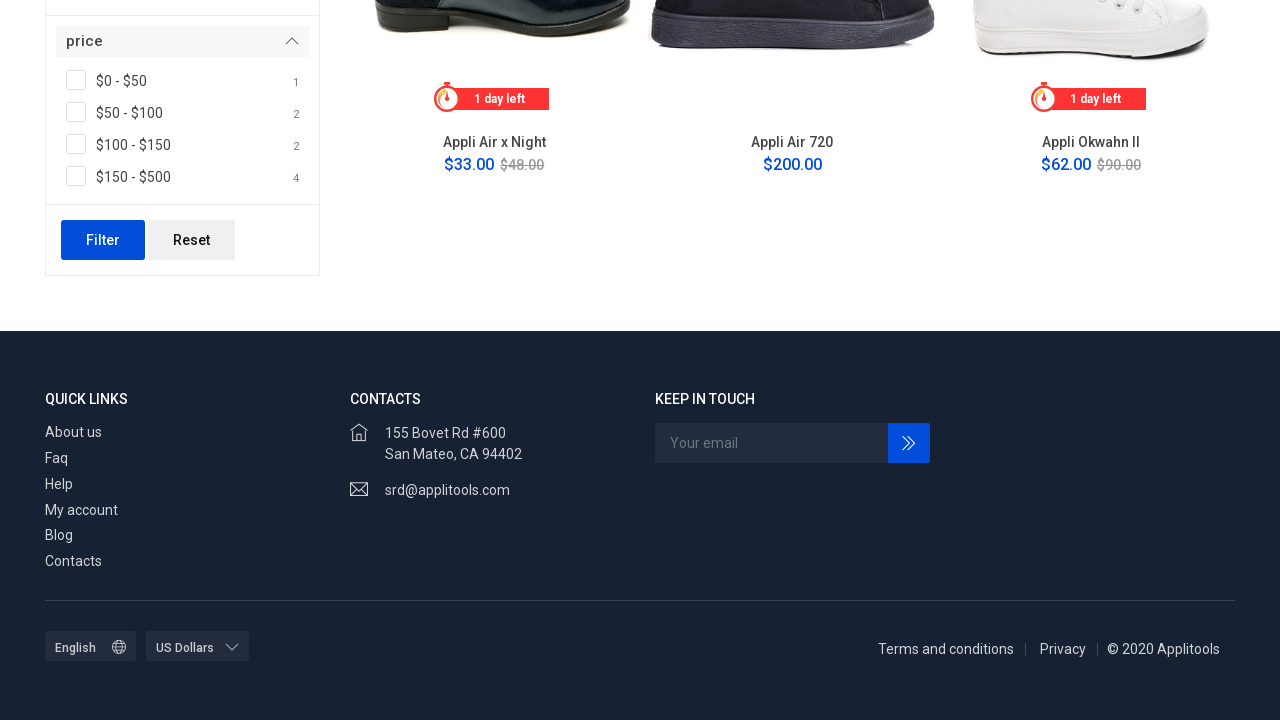